Tests slider functionality by dragging slider handles within an iframe to adjust the range values

Starting URL: https://jqueryui.com/slider/#range

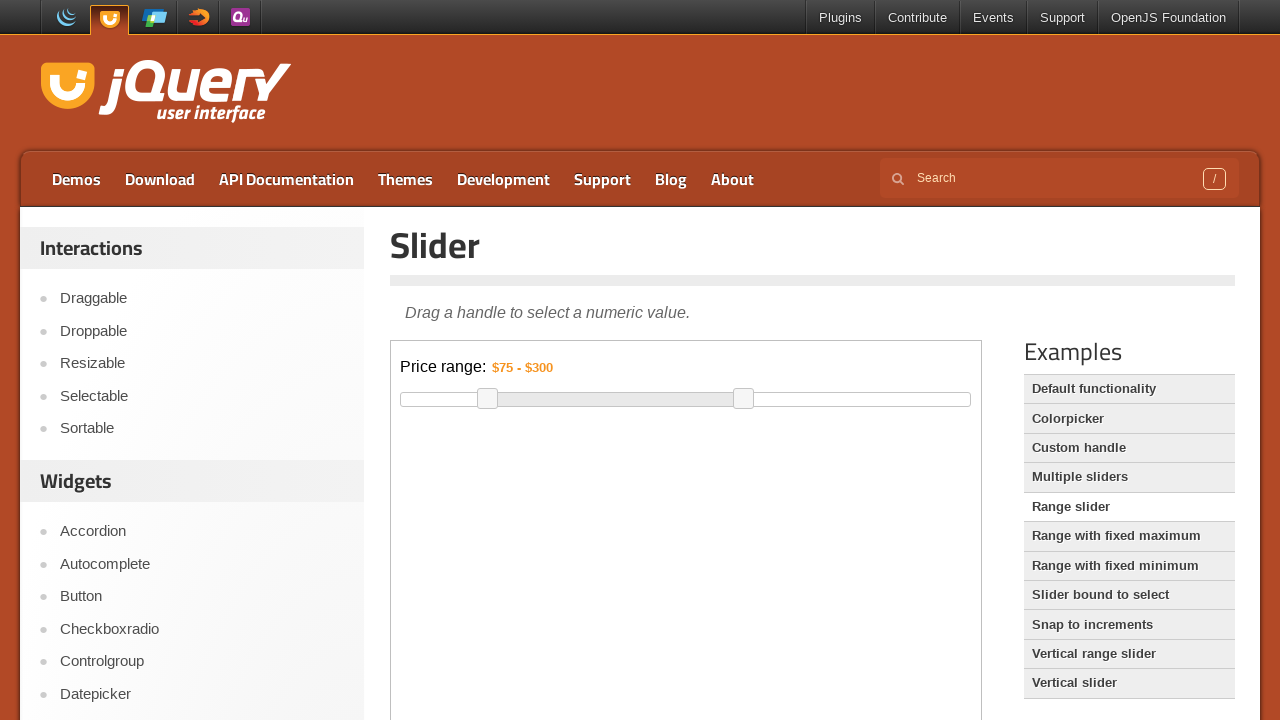

Located the demo iframe
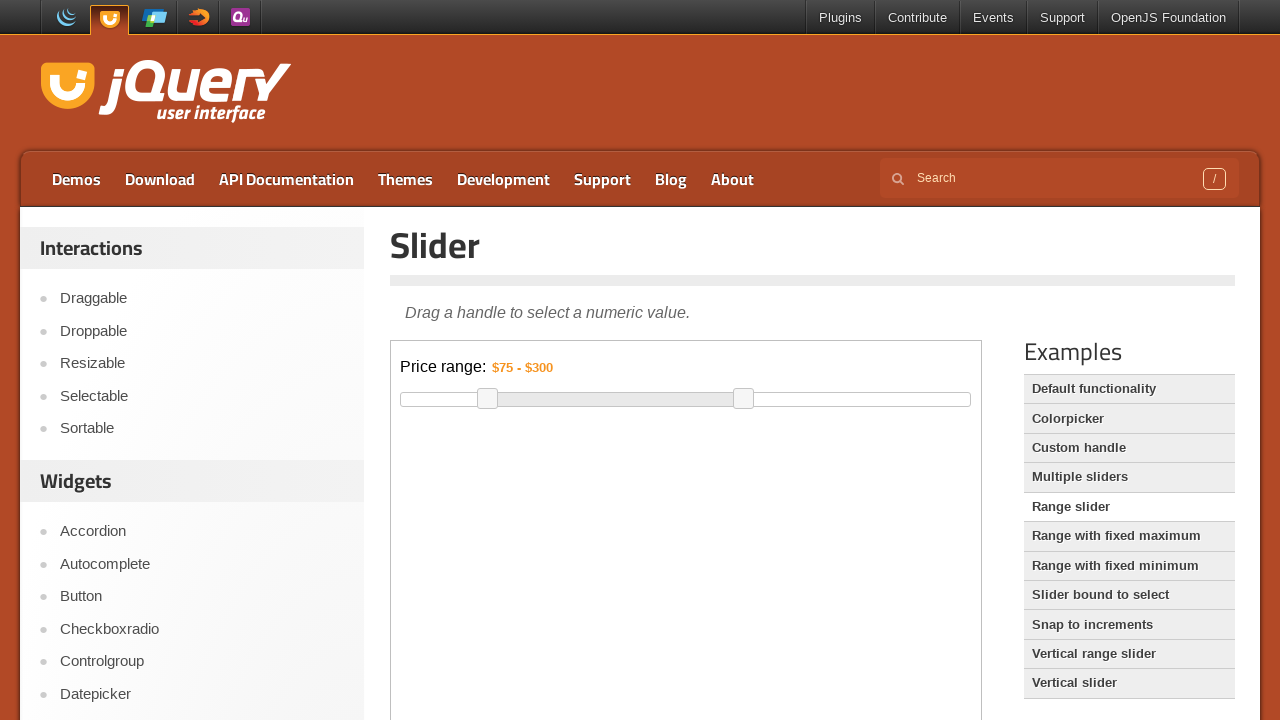

Located the left slider handle
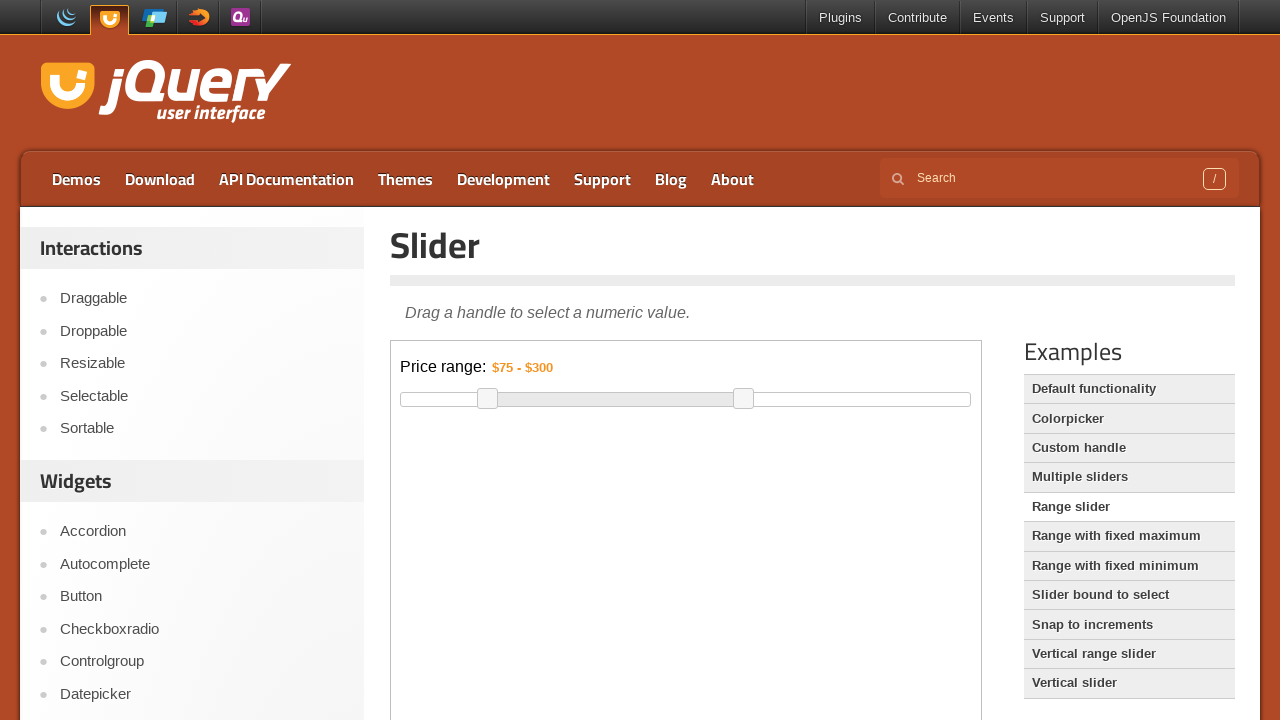

Located the right slider handle
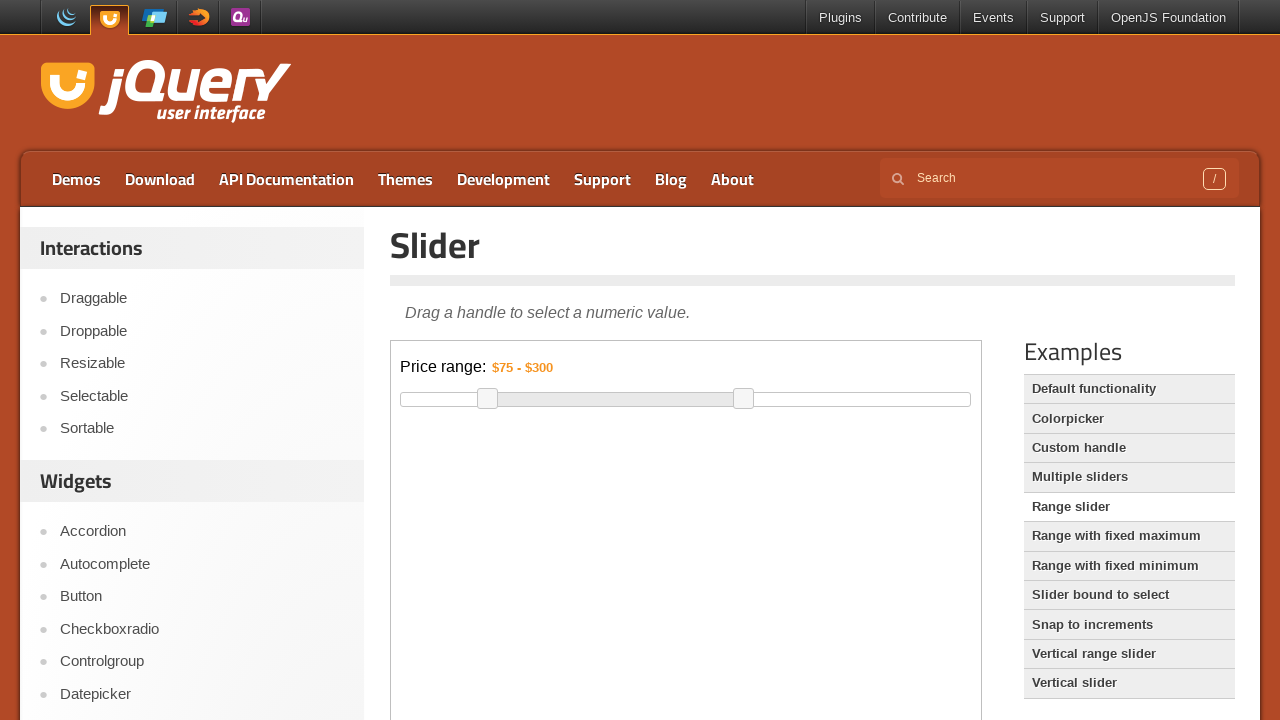

Got bounding box of left slider handle
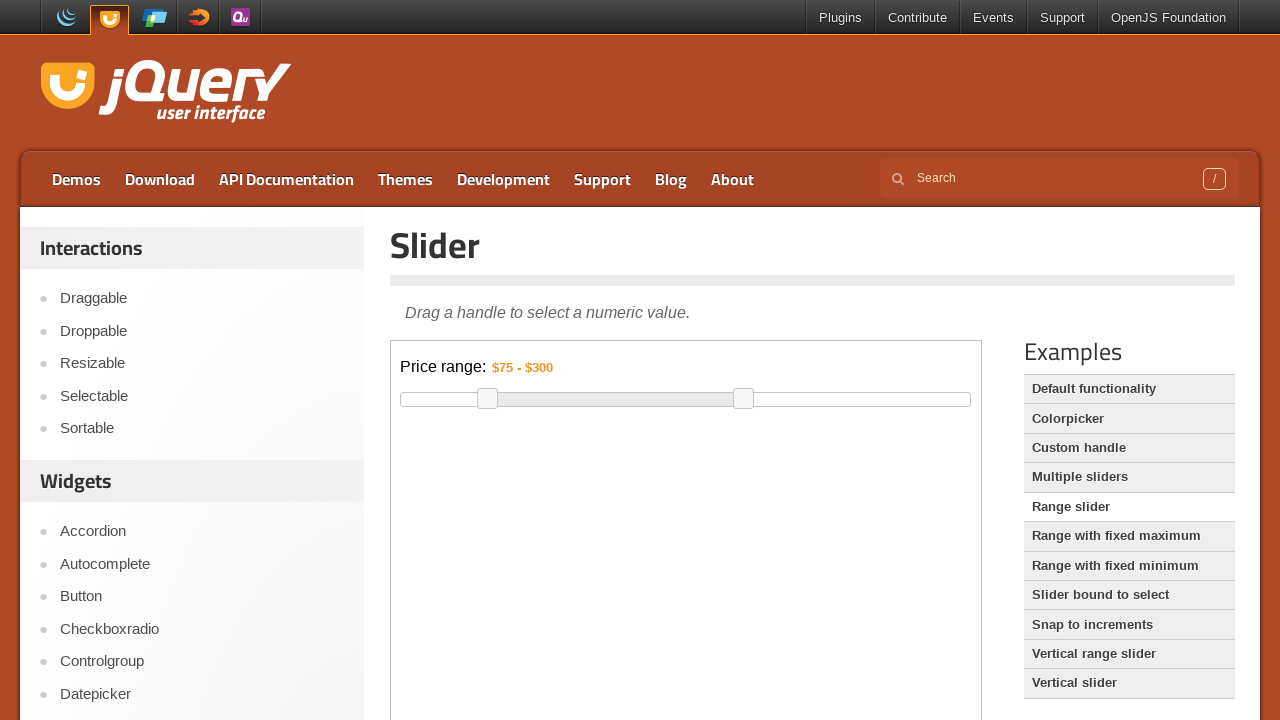

Moved mouse to center of left slider handle at (487, 399)
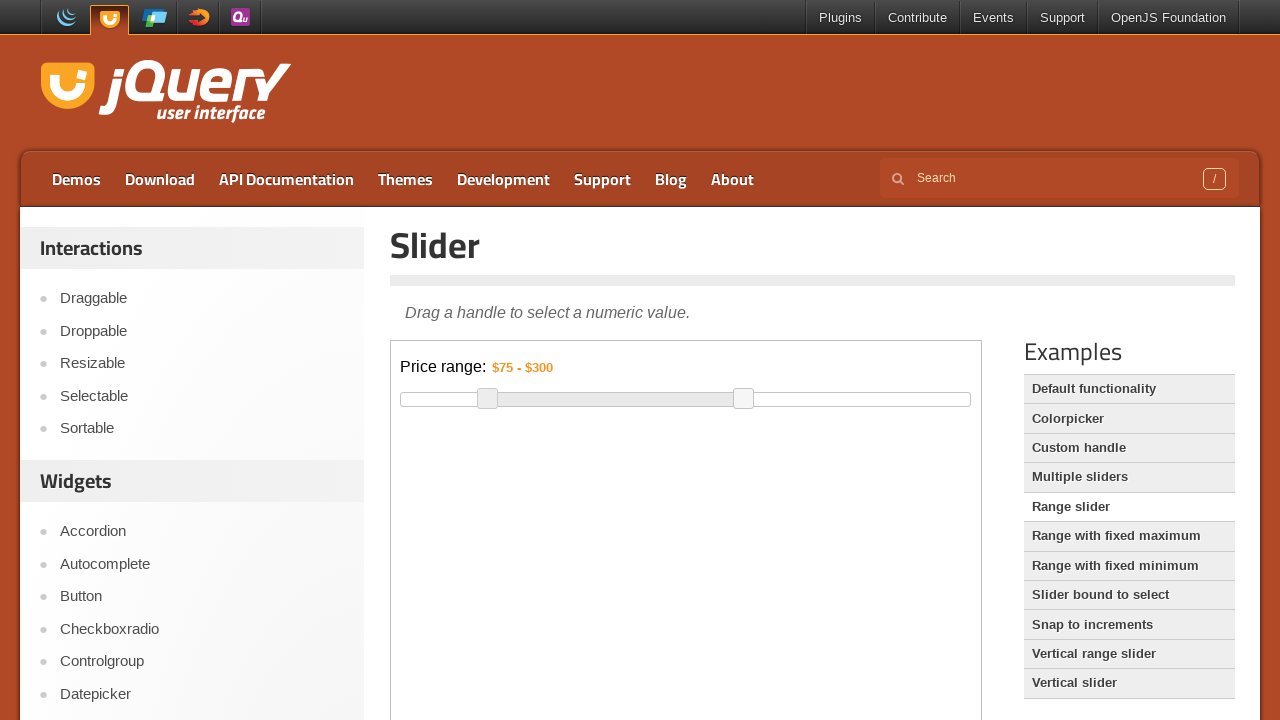

Pressed mouse button on left slider handle at (487, 399)
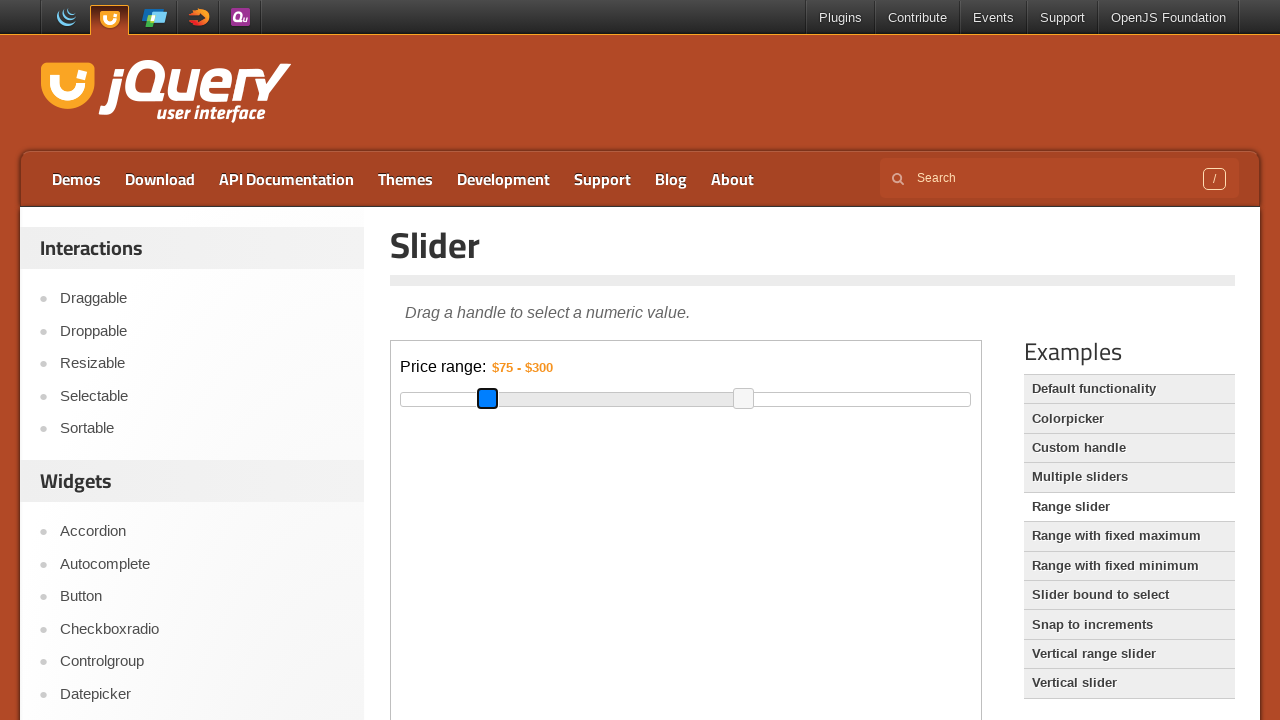

Dragged left slider handle 100 pixels to the right at (577, 399)
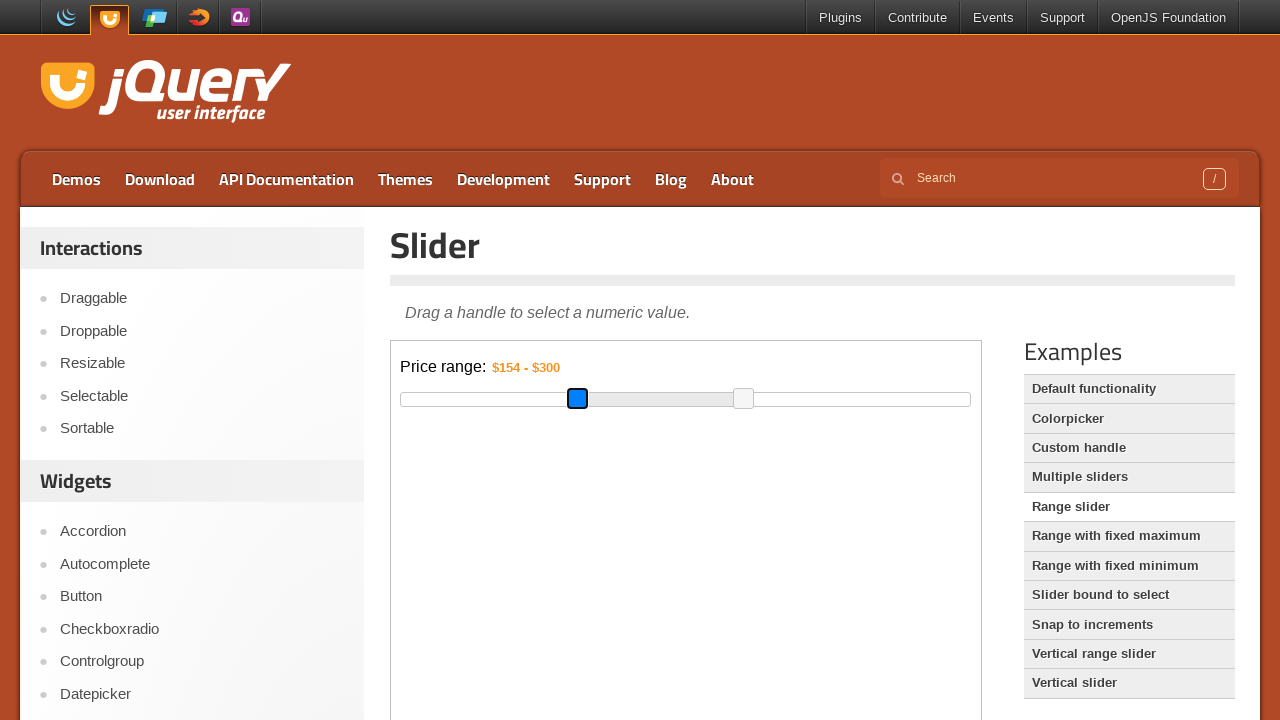

Released mouse button on left slider handle at (577, 399)
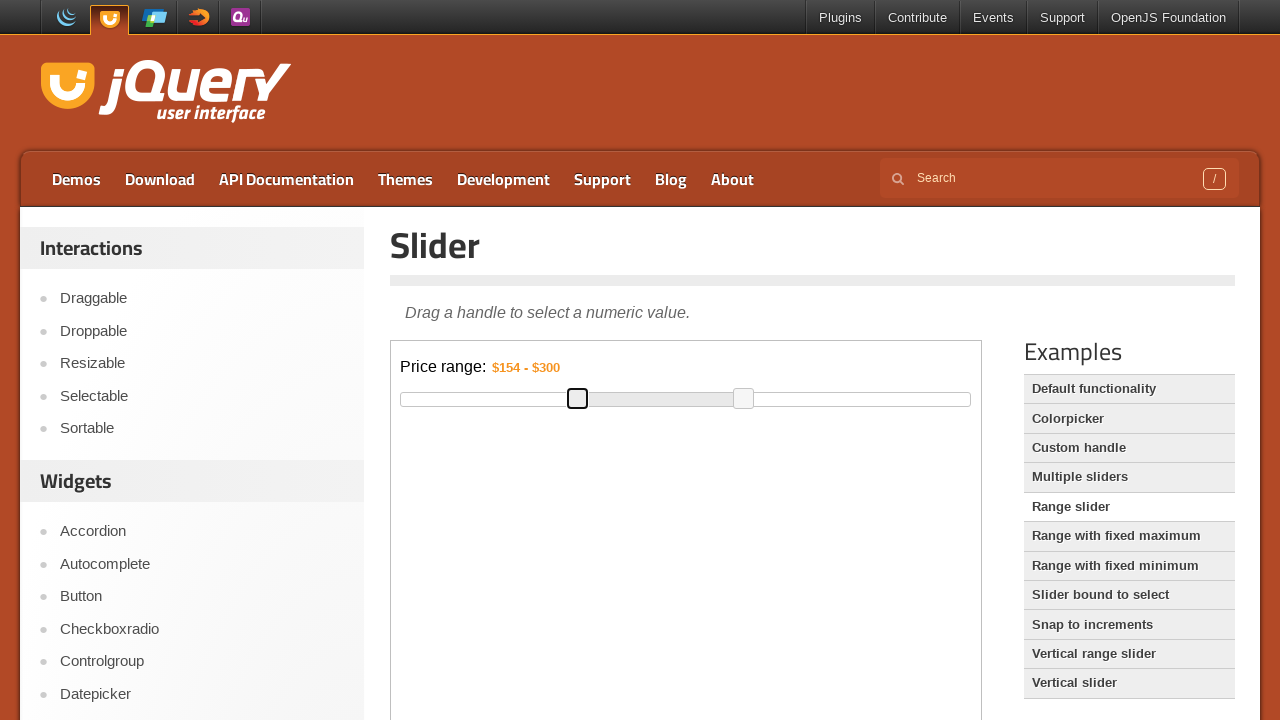

Got bounding box of right slider handle
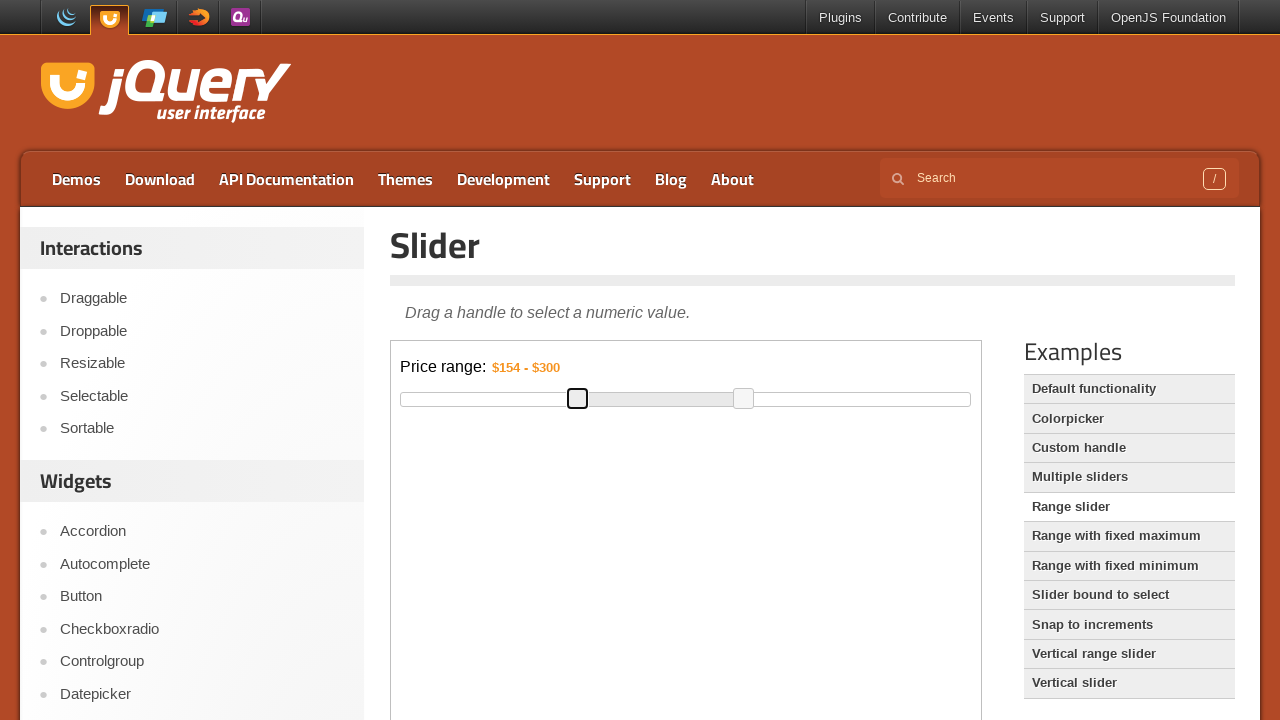

Moved mouse to center of right slider handle at (744, 399)
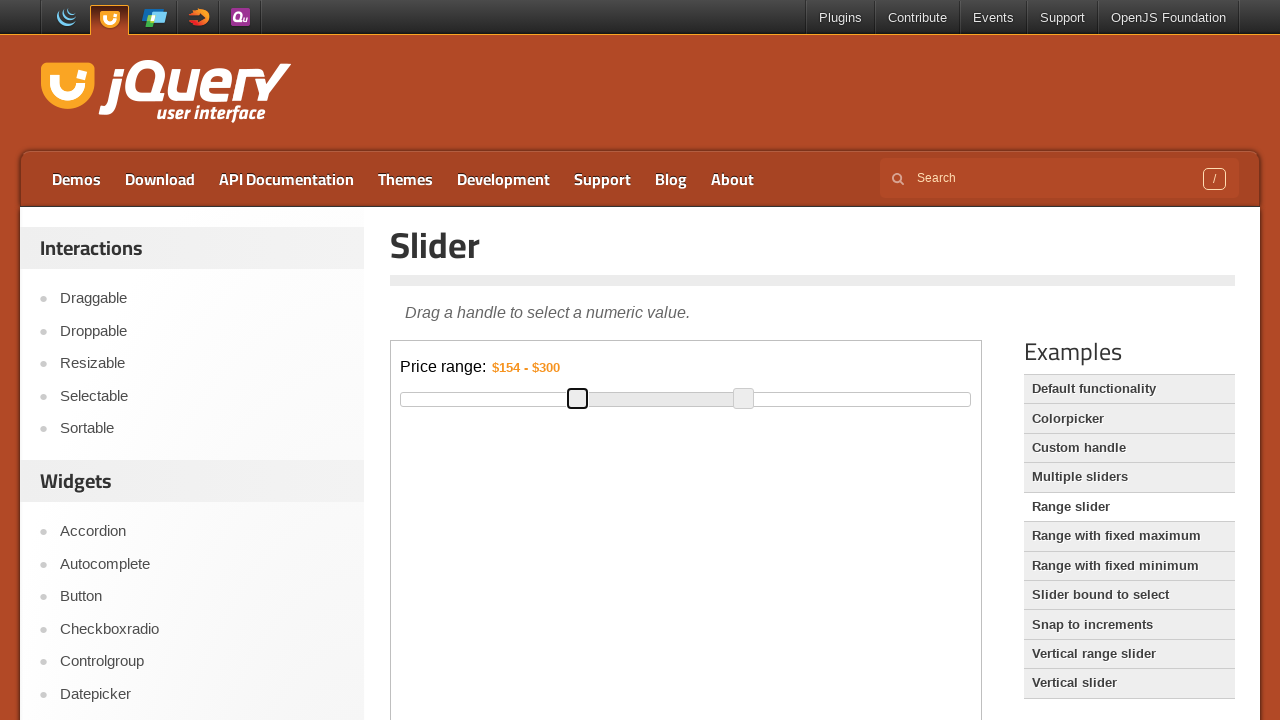

Pressed mouse button on right slider handle at (744, 399)
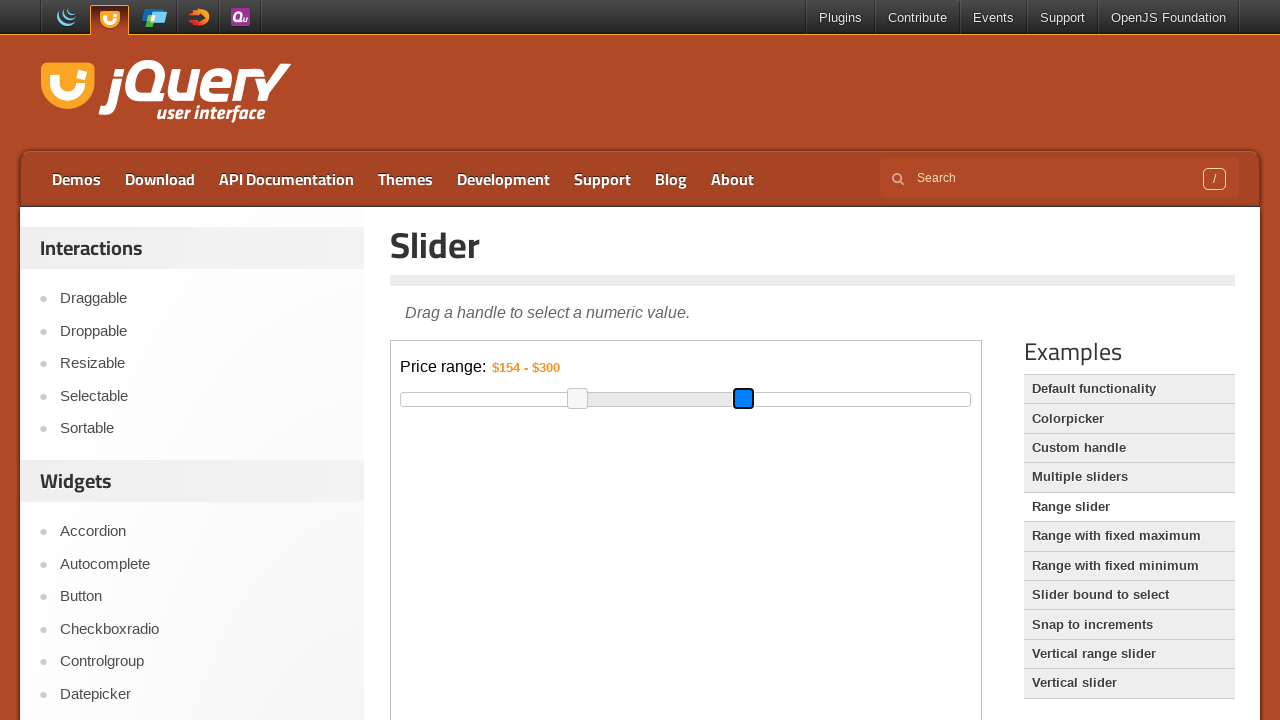

Dragged right slider handle 20 pixels to the left at (713, 399)
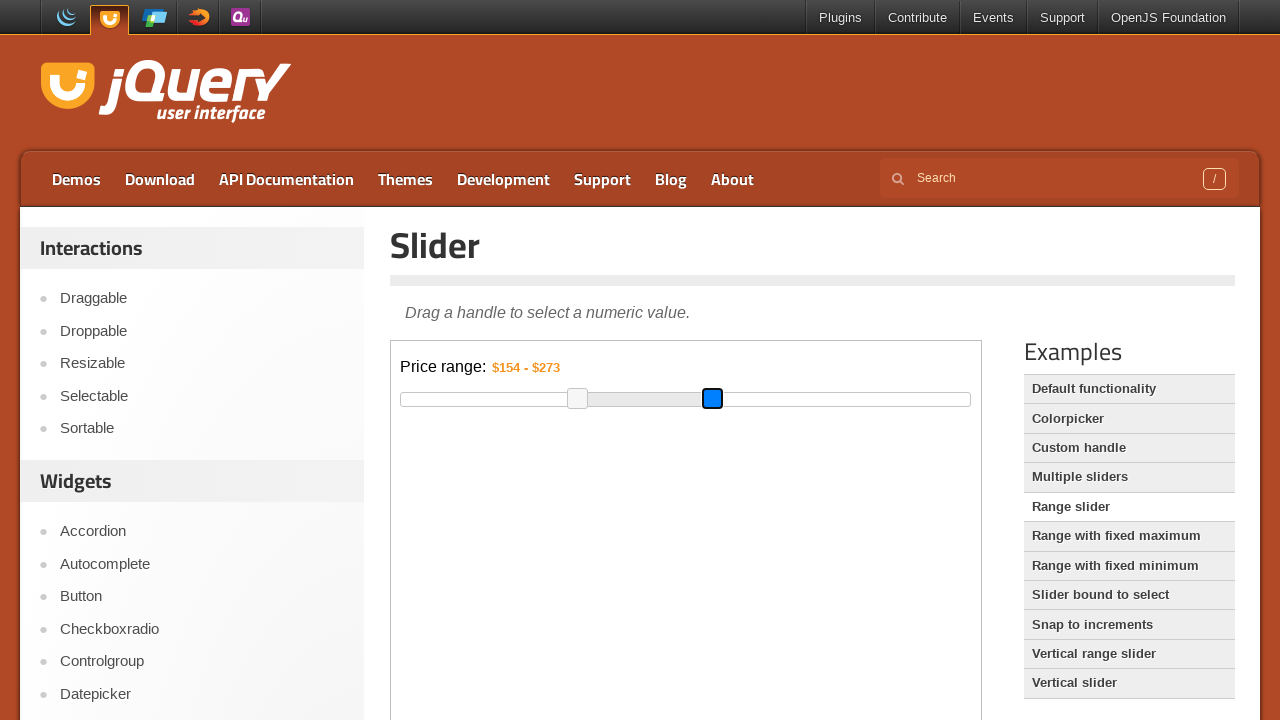

Released mouse button on right slider handle at (713, 399)
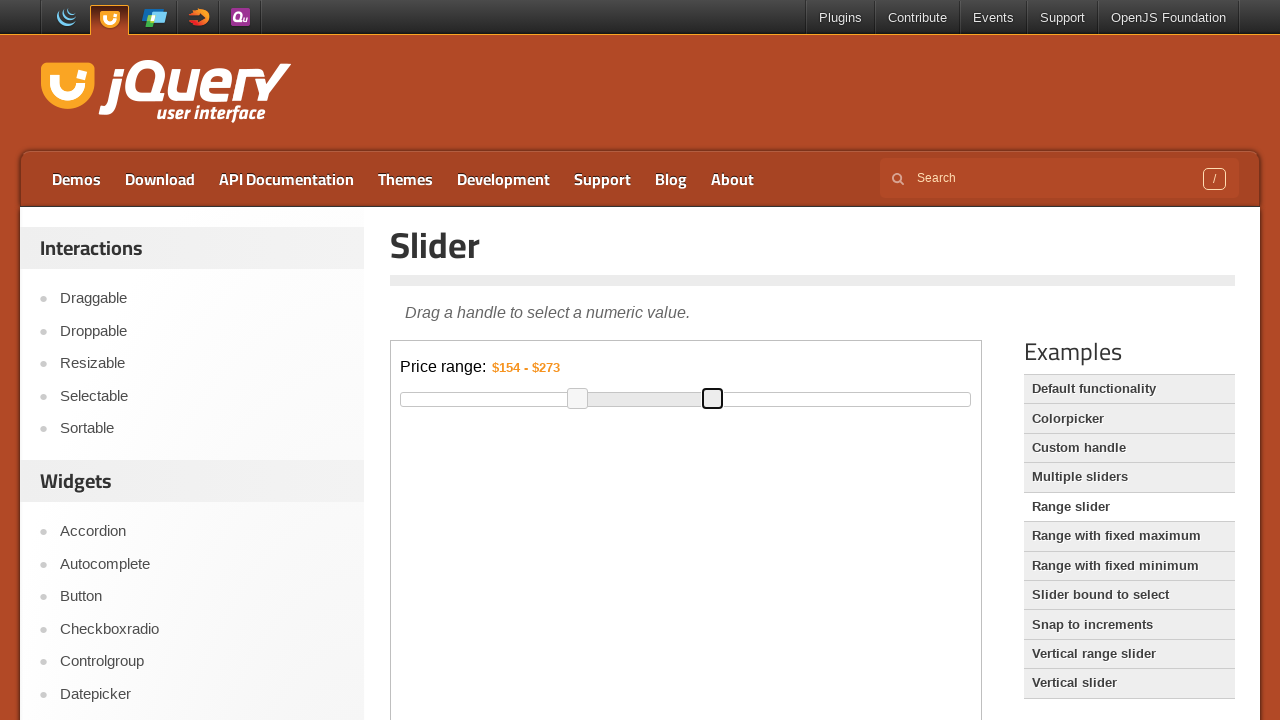

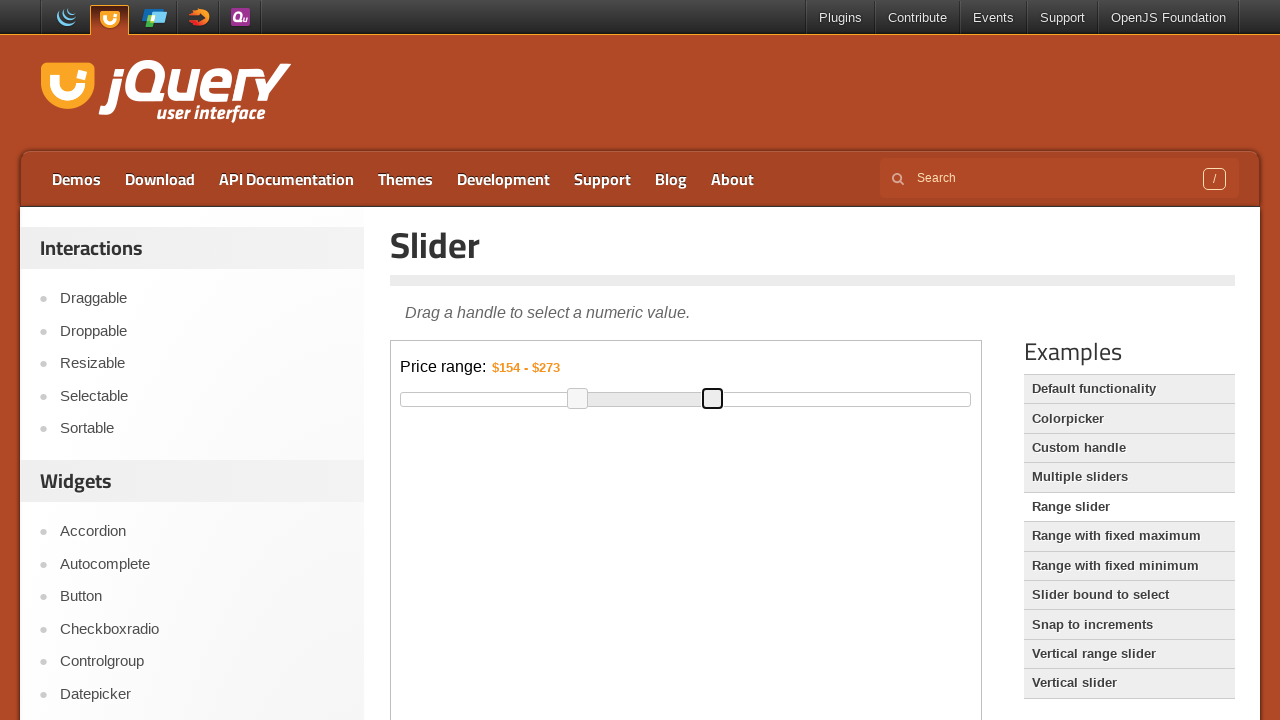